Verifies the homepage title of Selenium website and then navigates to Downloads page to verify its title

Starting URL: https://selenium.dev

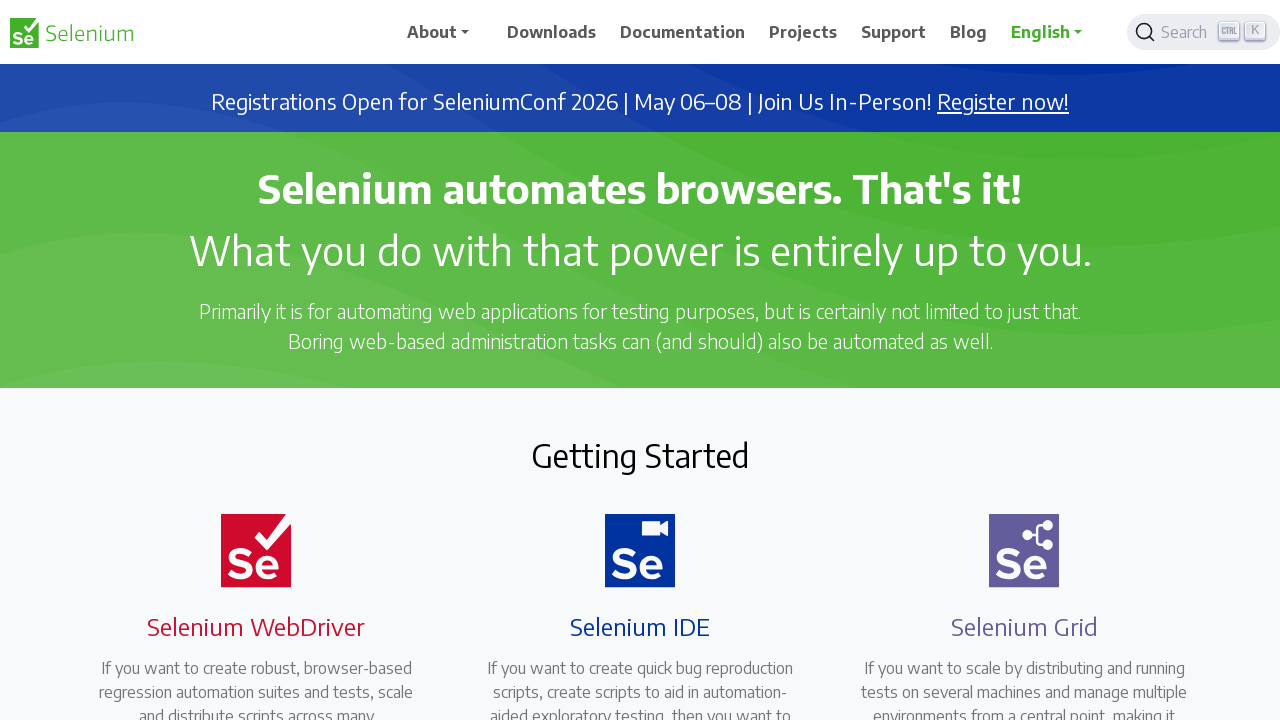

Verified homepage title is 'Selenium'
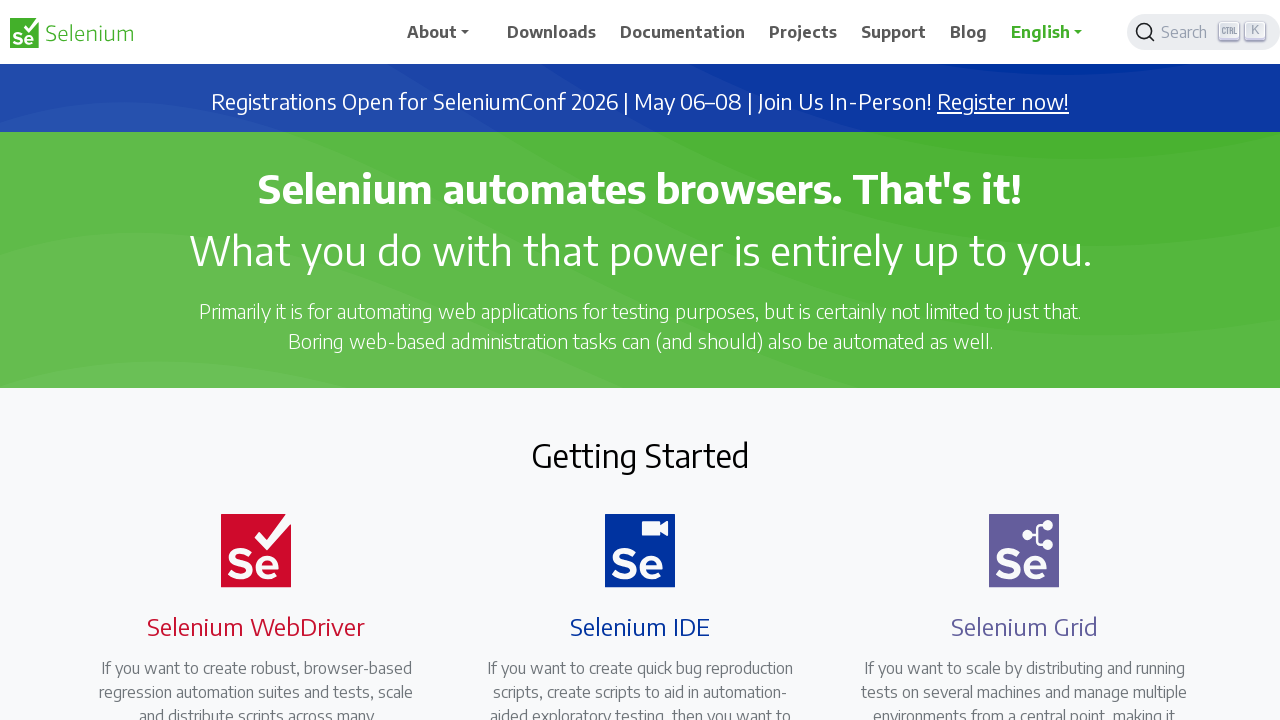

Clicked on Downloads link at (552, 32) on xpath=//span[contains(.,'Downloads')]
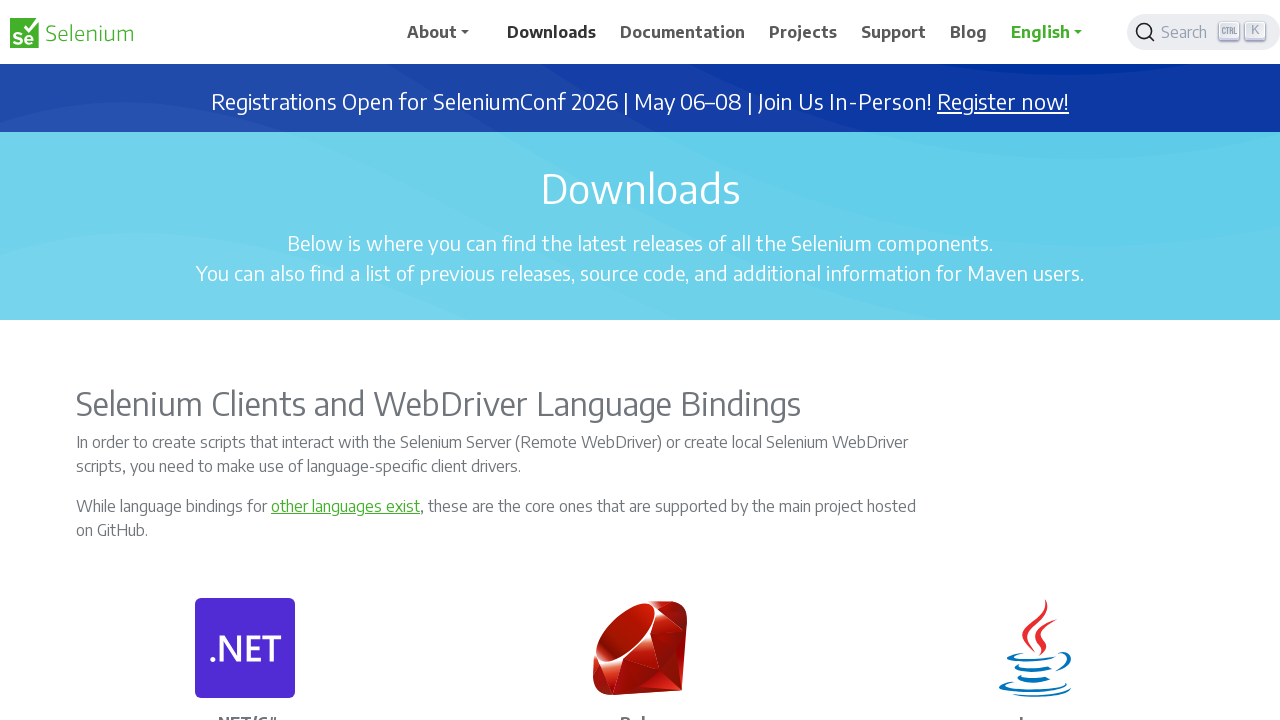

Verified Downloads page title is 'Downloads | Selenium'
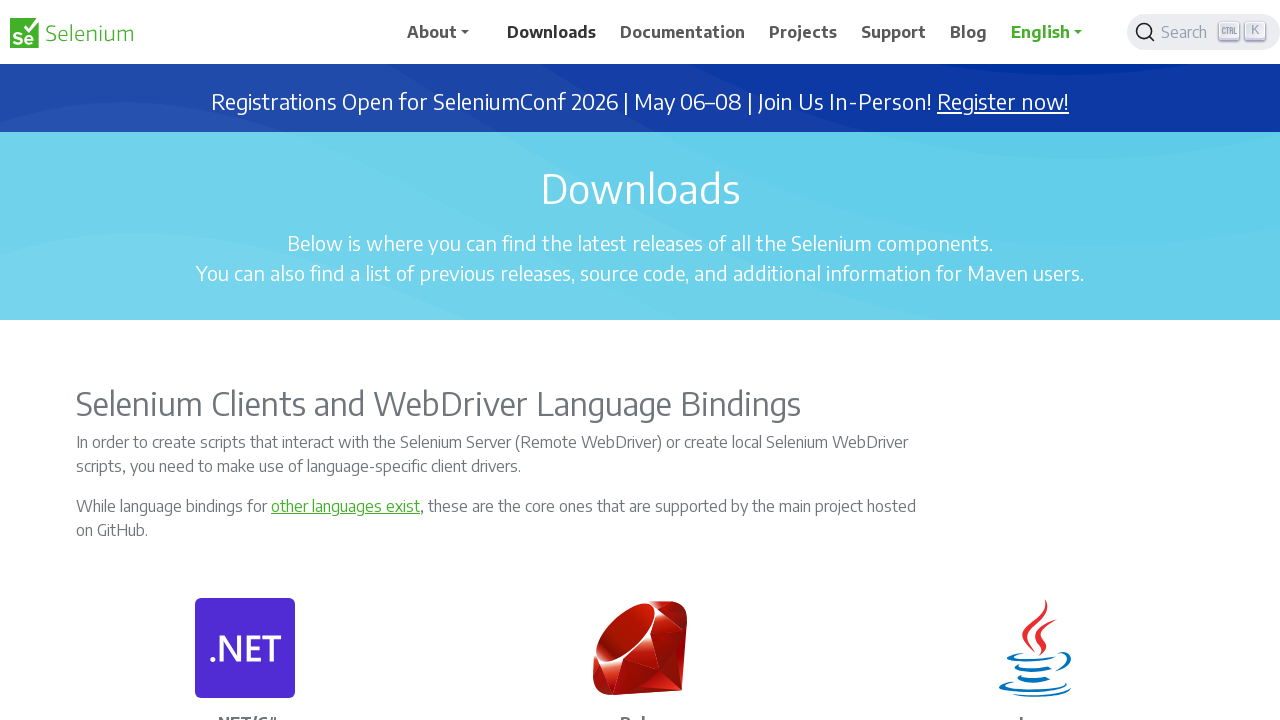

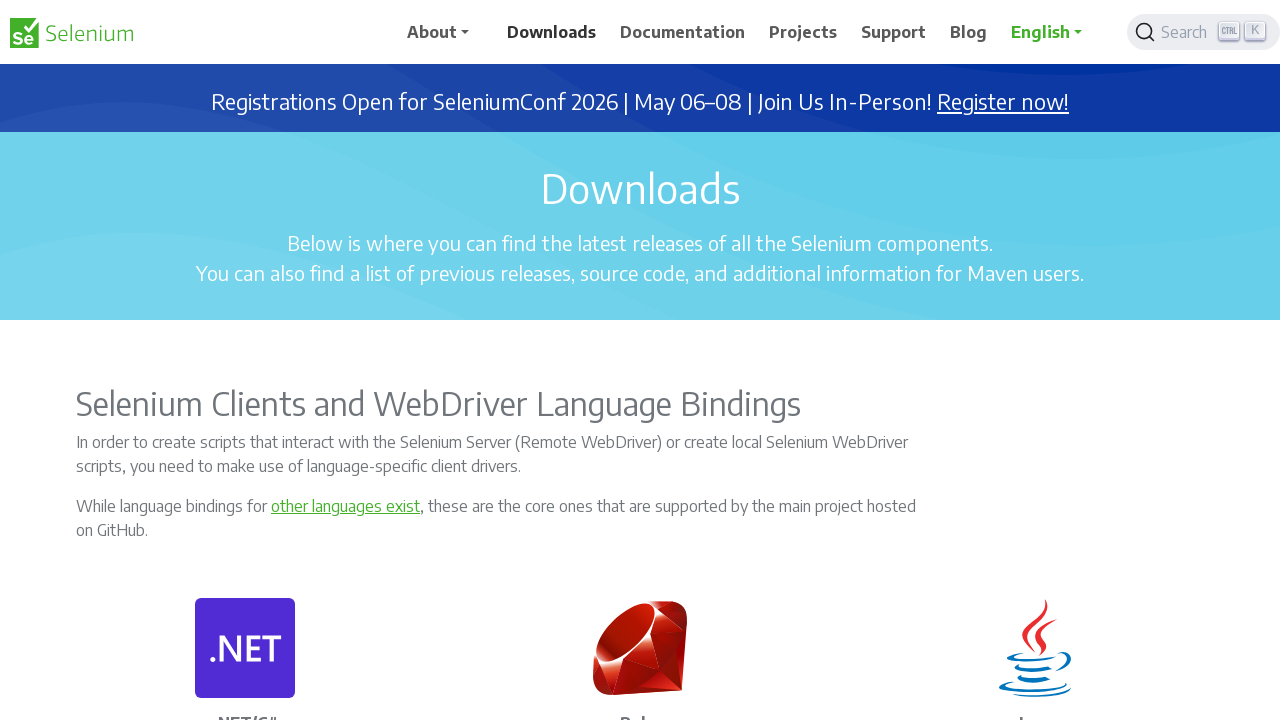